Navigates to the Ola corporate website and maximizes the browser window. This is a basic navigation test that verifies the page loads successfully.

Starting URL: https://corporate.olacabs.com/

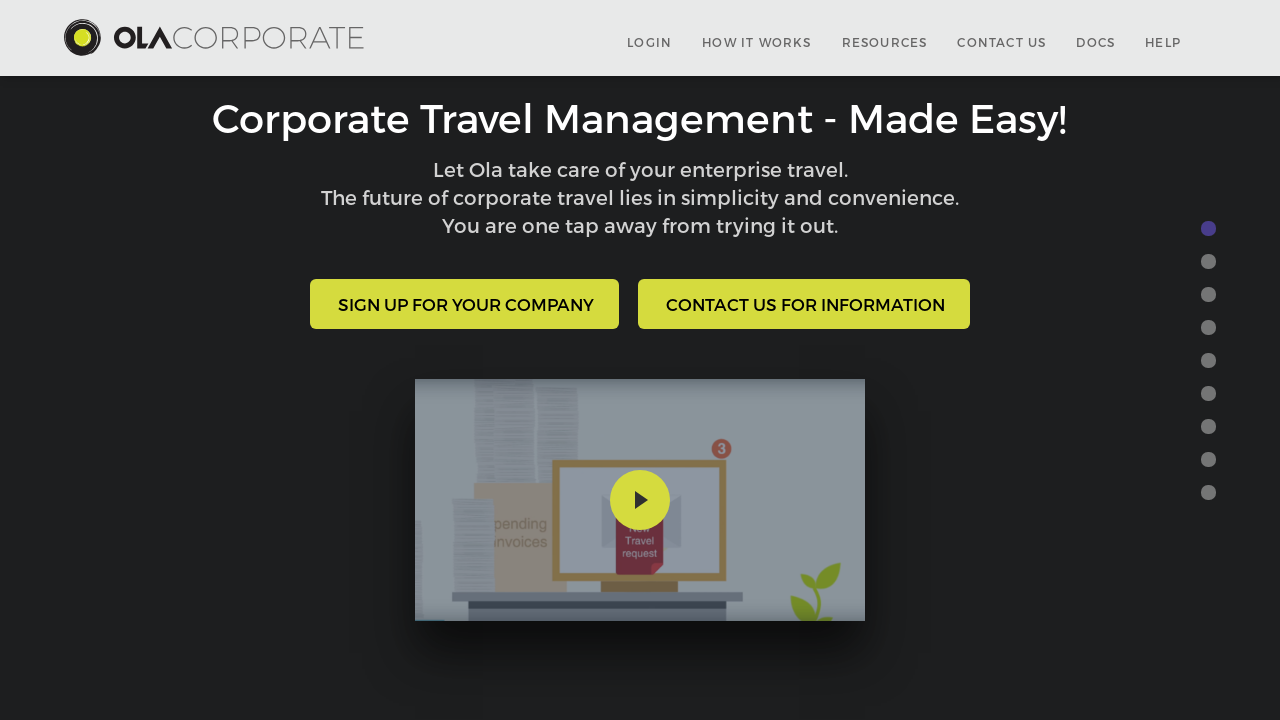

Waited for page to reach domcontentloaded state
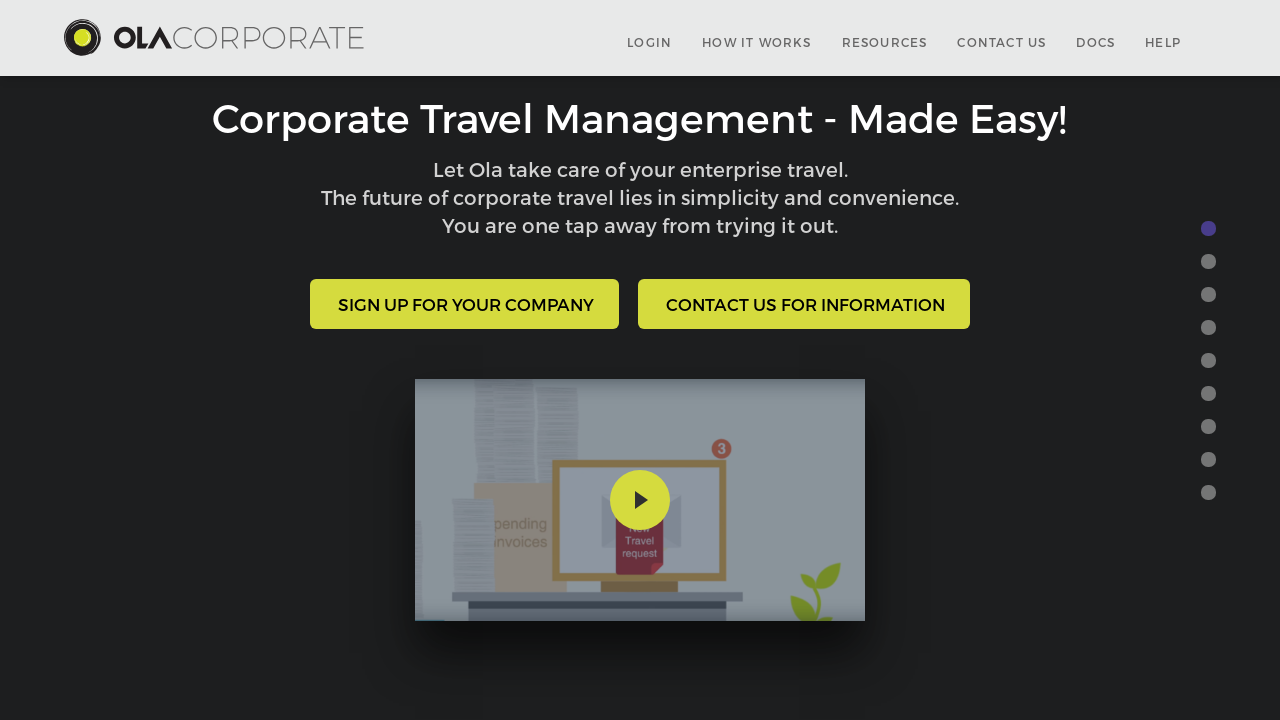

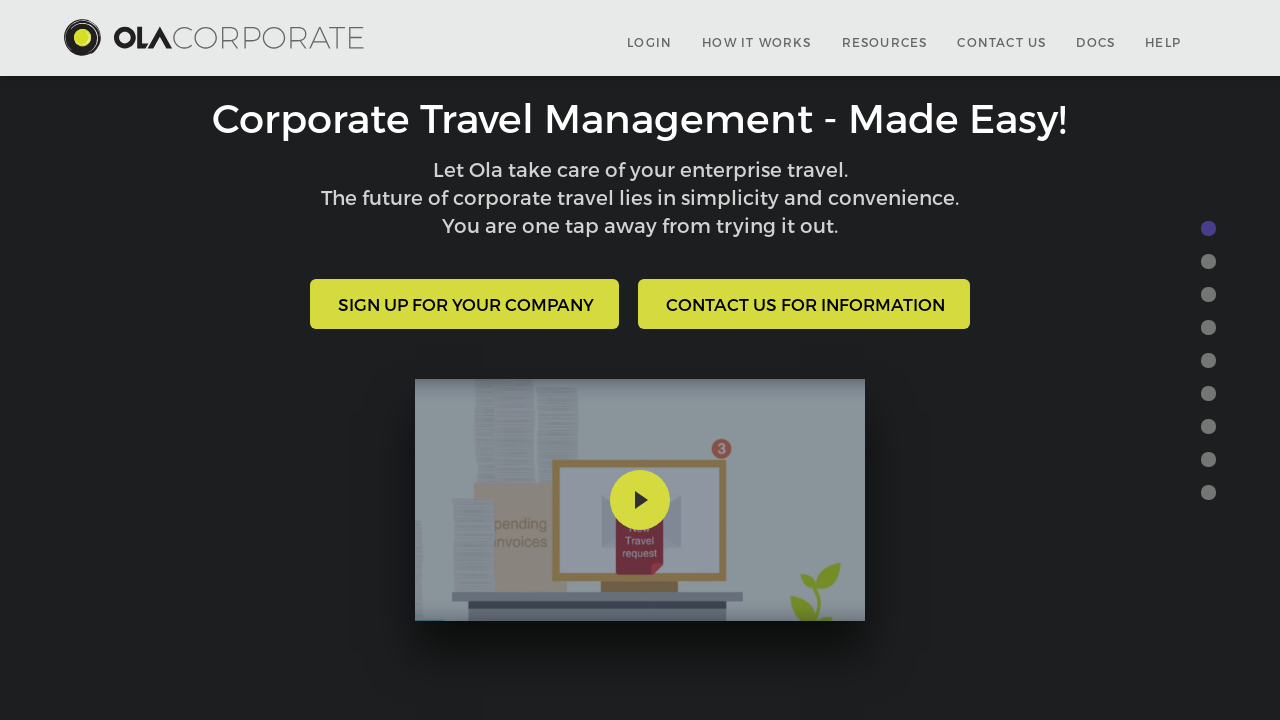